Navigates to SLT broadband packages page and waits for package cards to load, verifying the page displays broadband package information.

Starting URL: https://www.slt.lk/en/broadband/packages

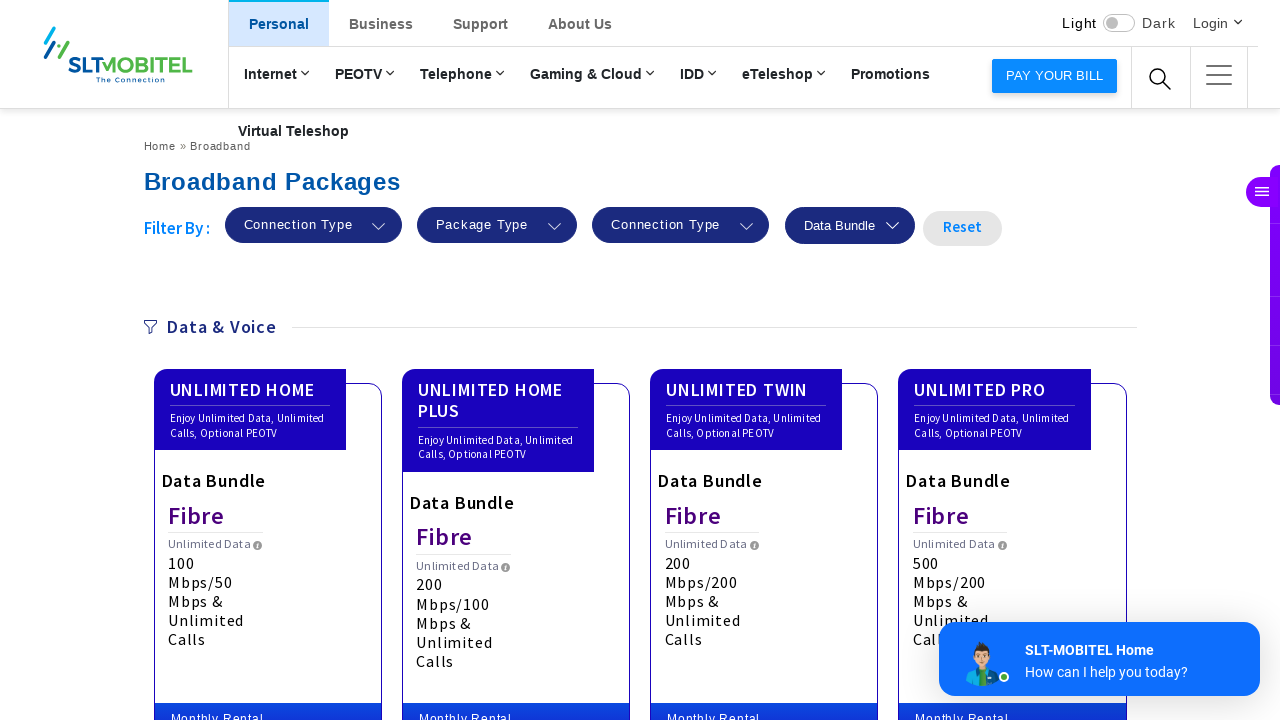

Waited for package card selectors to load (div.card-wrapp or div.color-card)
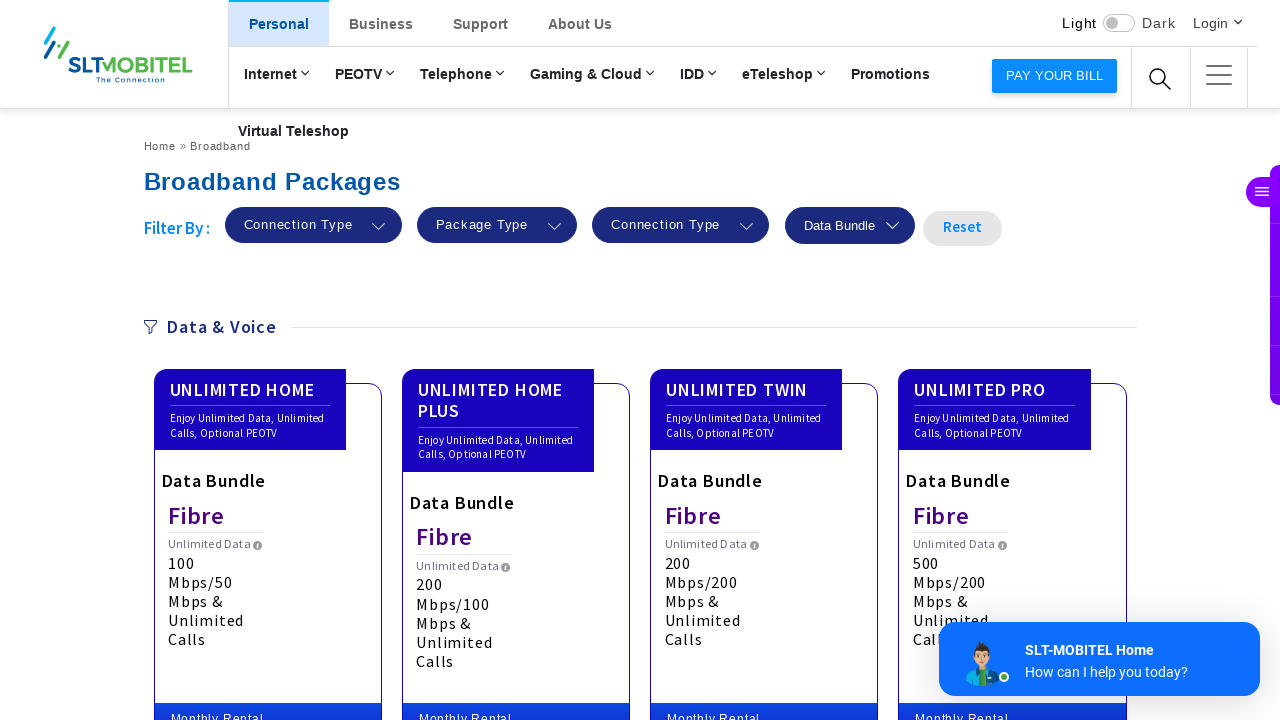

Waited 2 seconds for remaining dynamic content to load
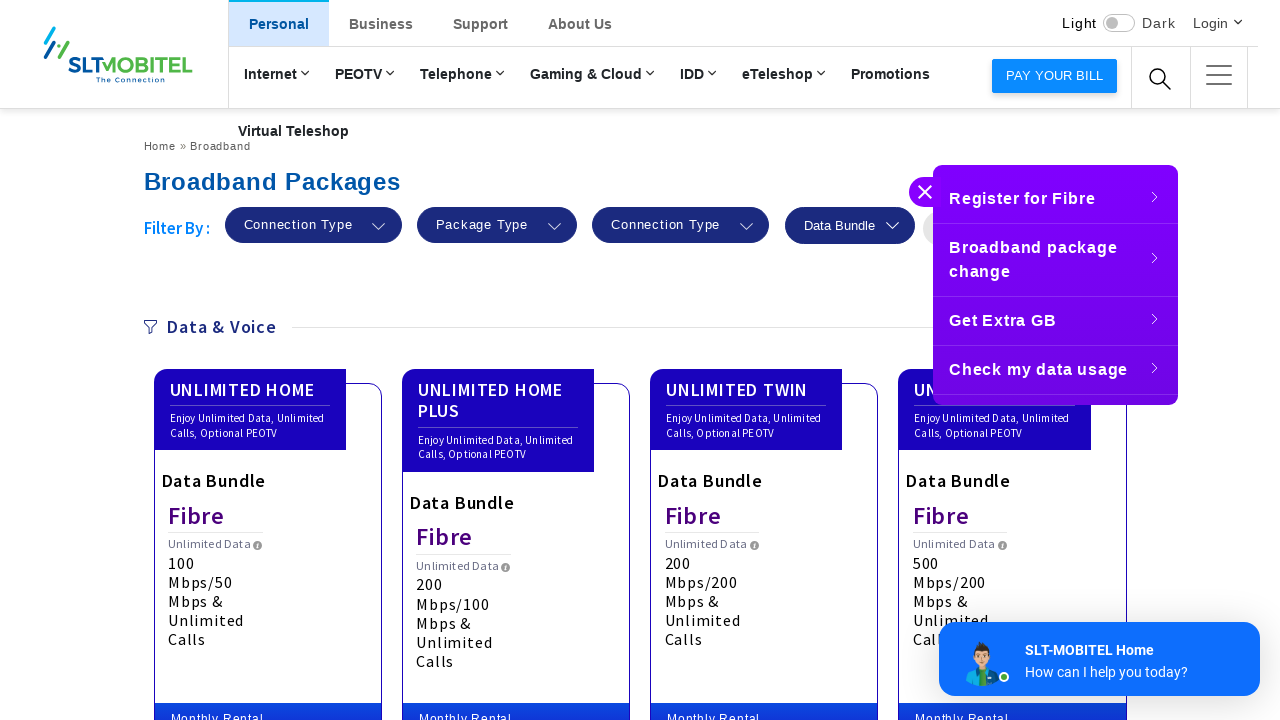

Verified that package cards with 'card' in class name are visible on the page
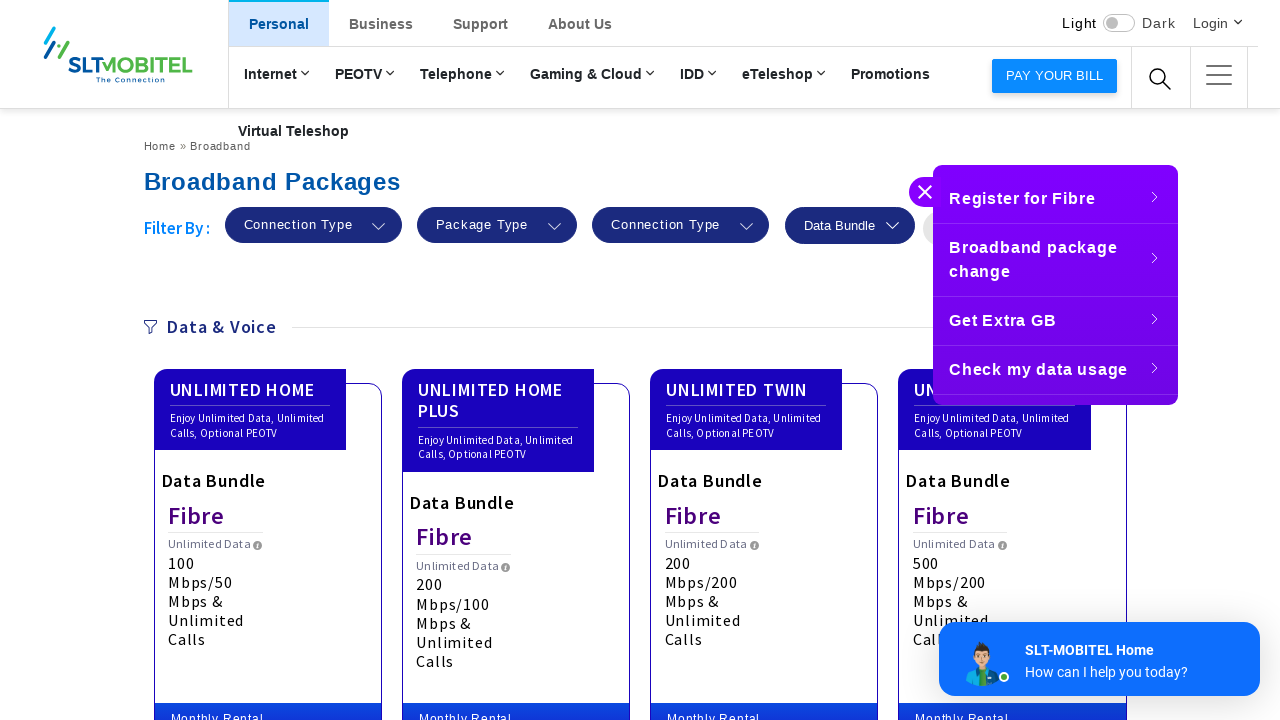

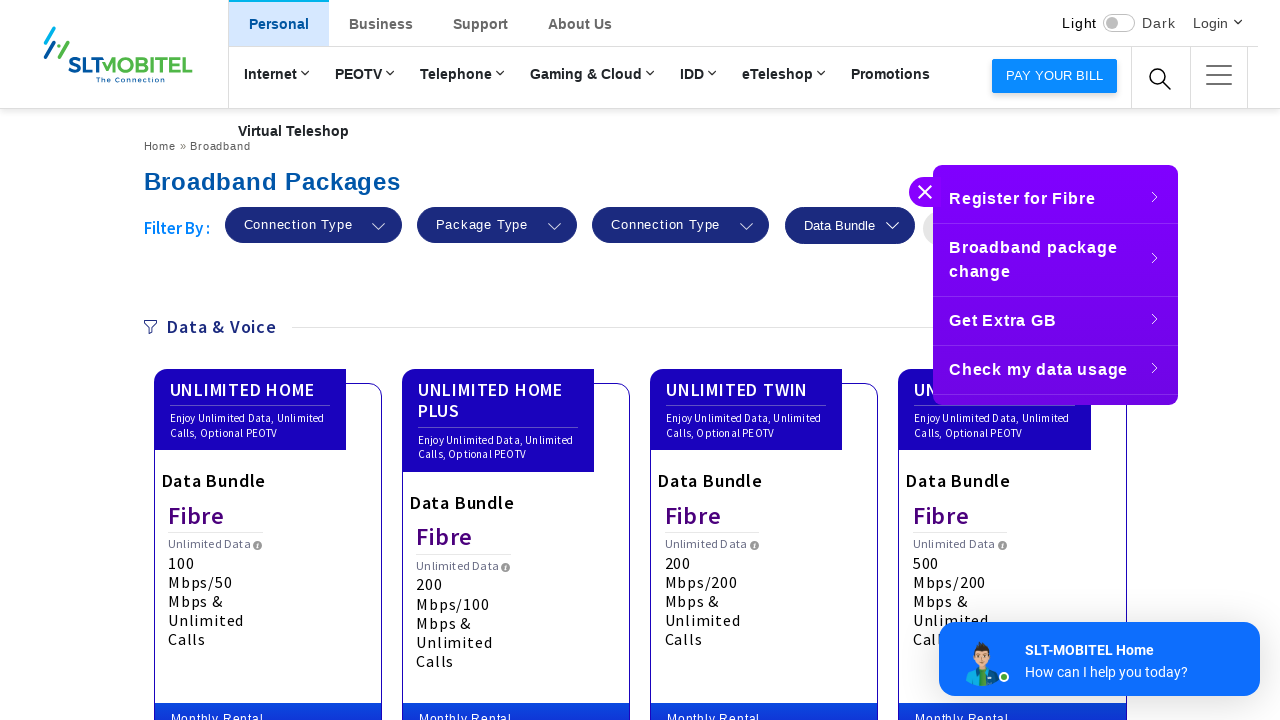